Tests a web form by filling a text box with "Selenium" and submitting it, then verifying the success message

Starting URL: https://www.selenium.dev/selenium/web/web-form.html

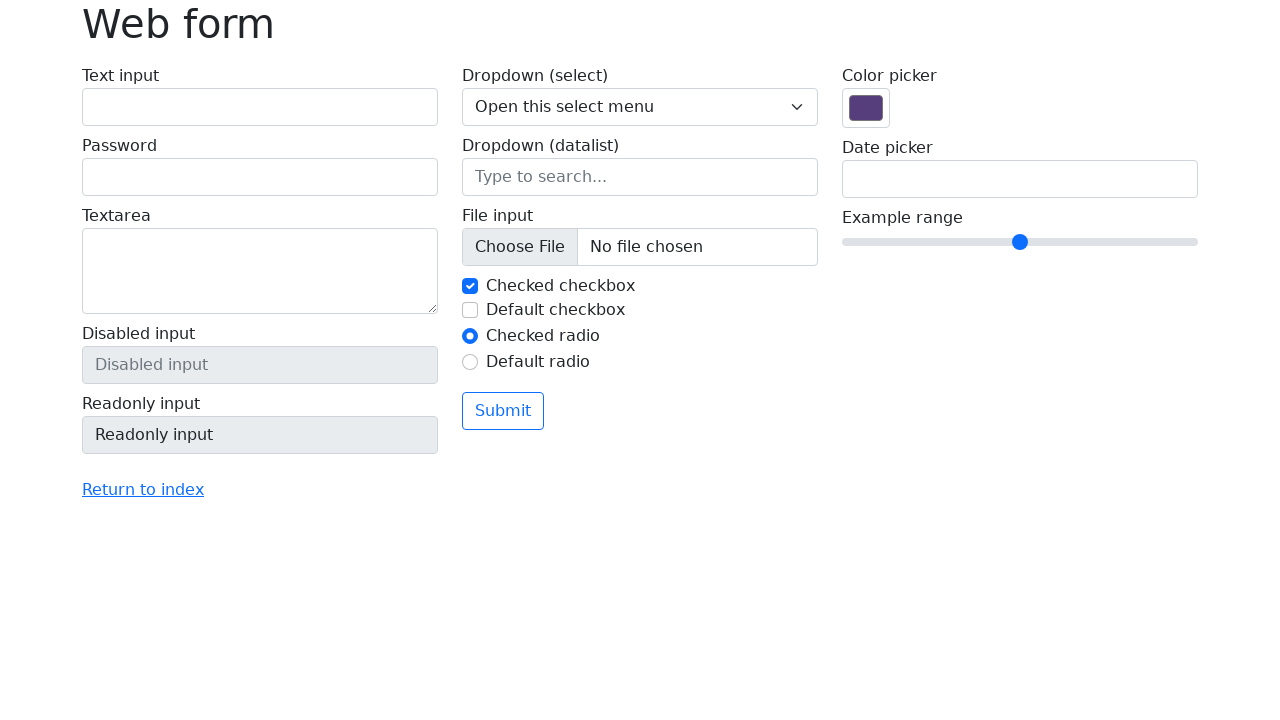

Navigated to Selenium web form test page
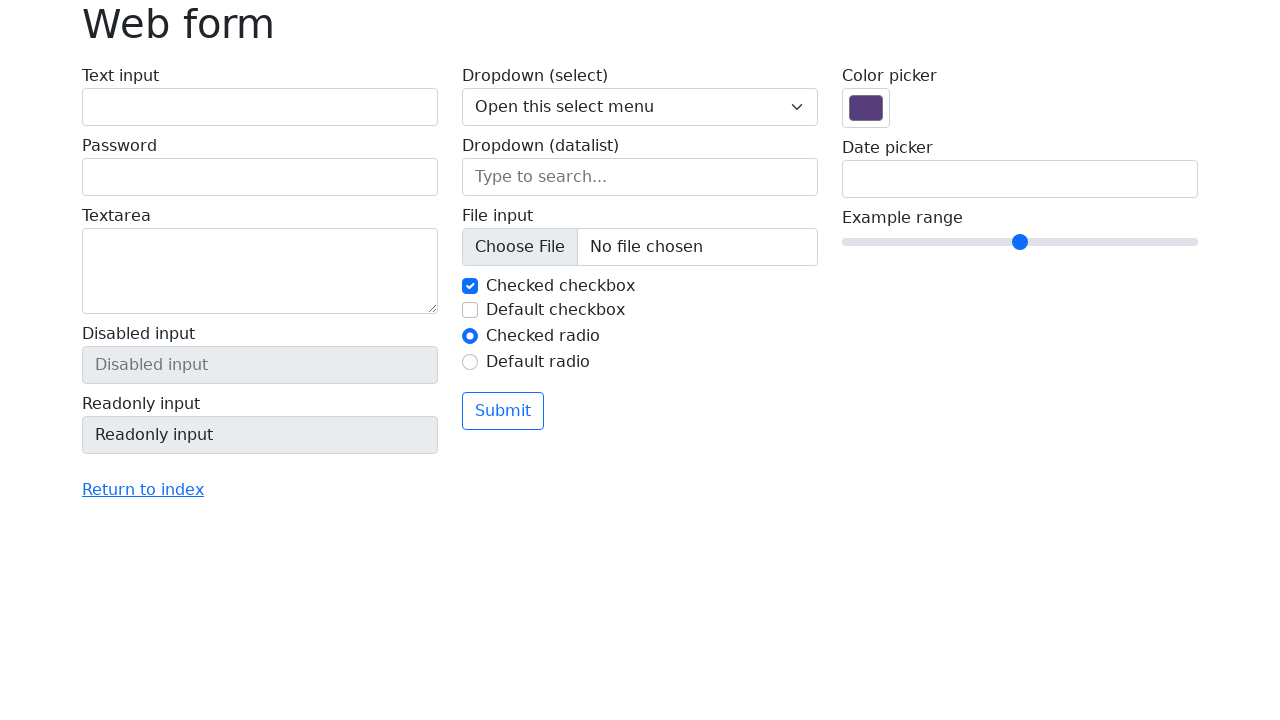

Filled text box with 'Selenium' on input[name='my-text']
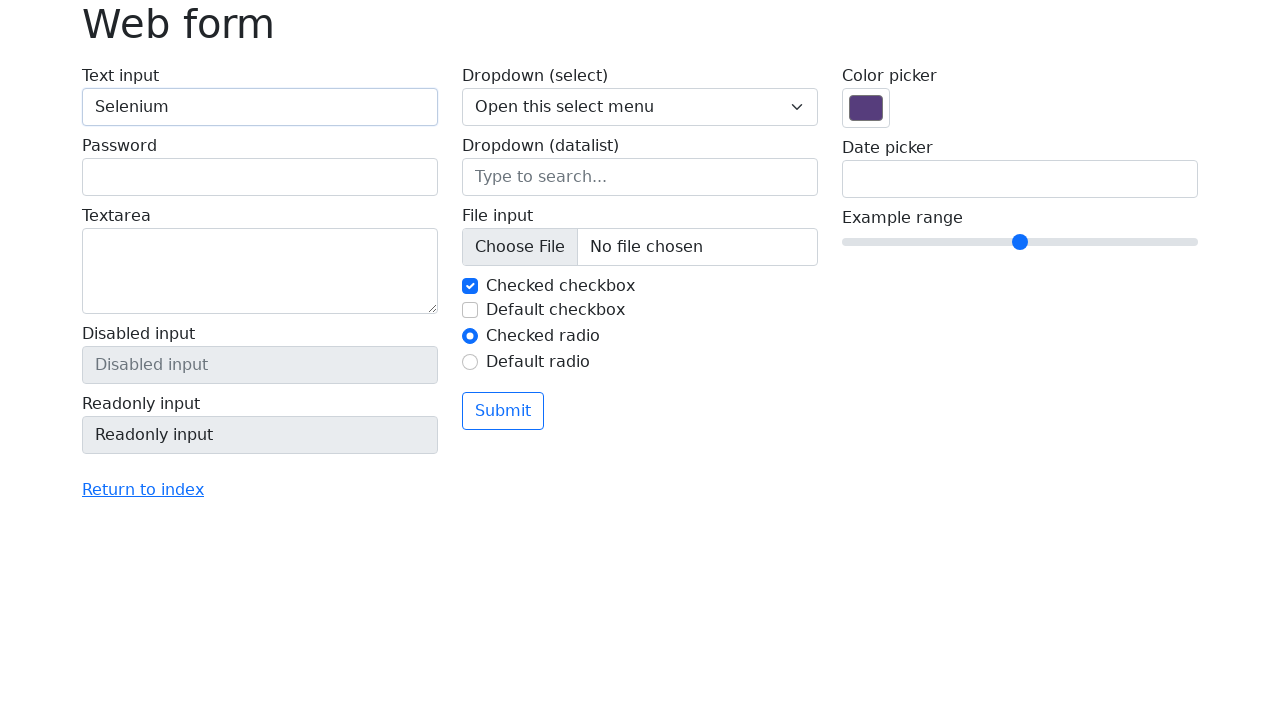

Clicked submit button at (503, 411) on button
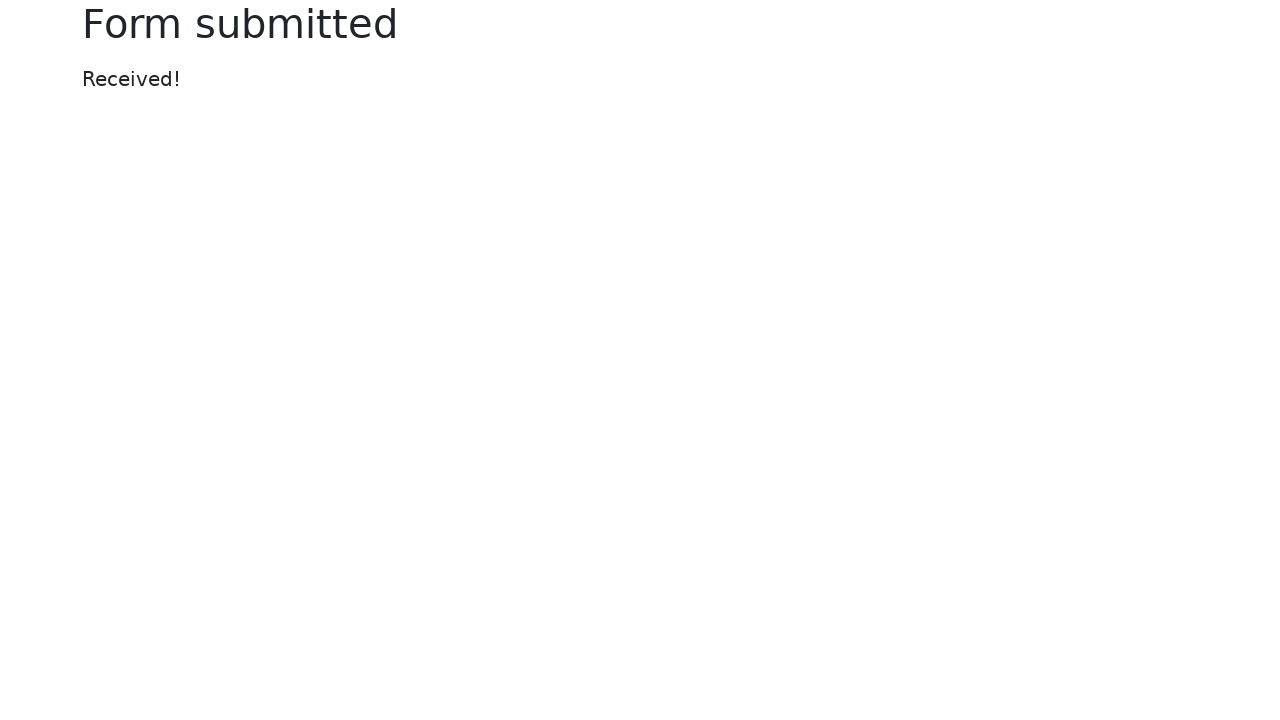

Success message appeared
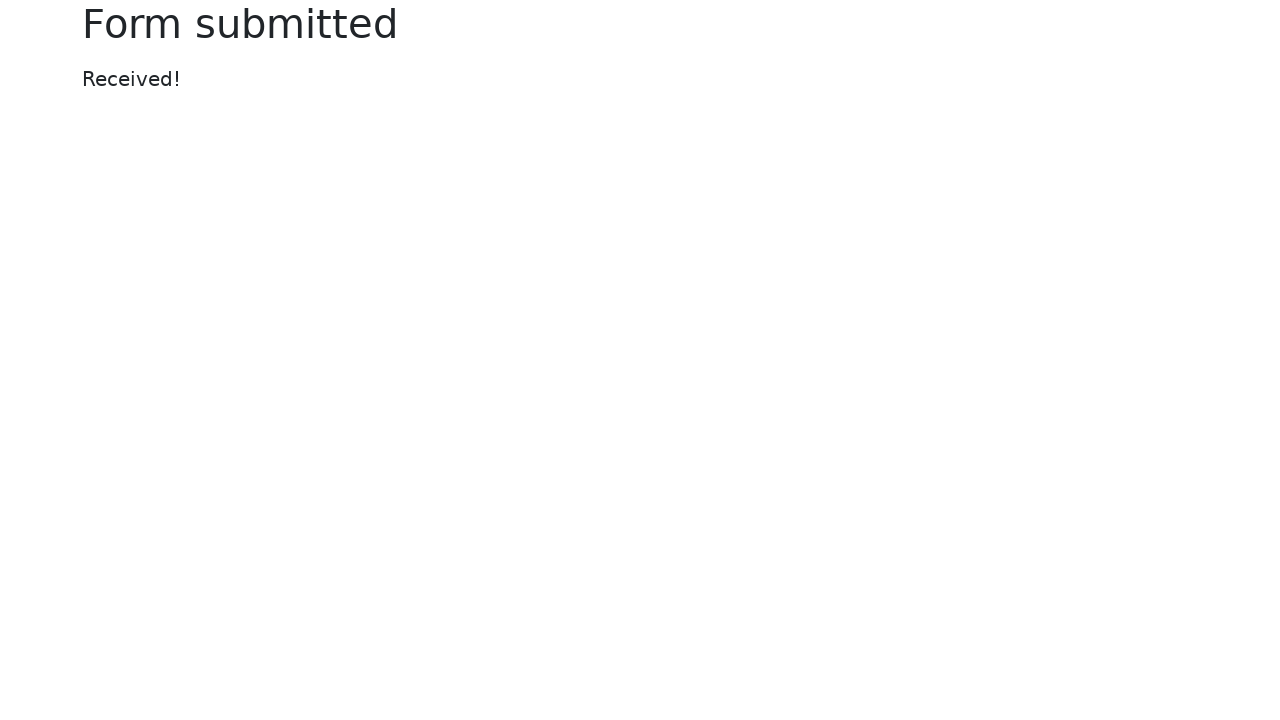

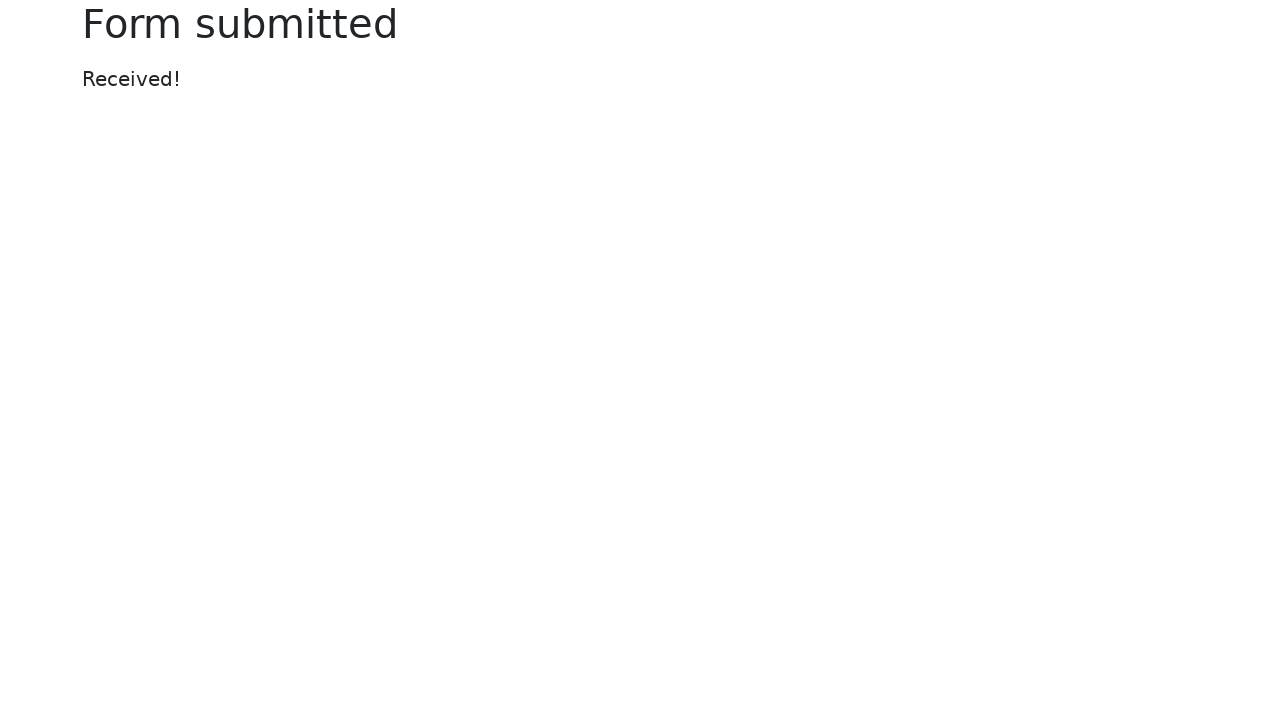